Navigates to download page and clicks on a file link to initiate a file download

Starting URL: https://the-internet.herokuapp.com/download

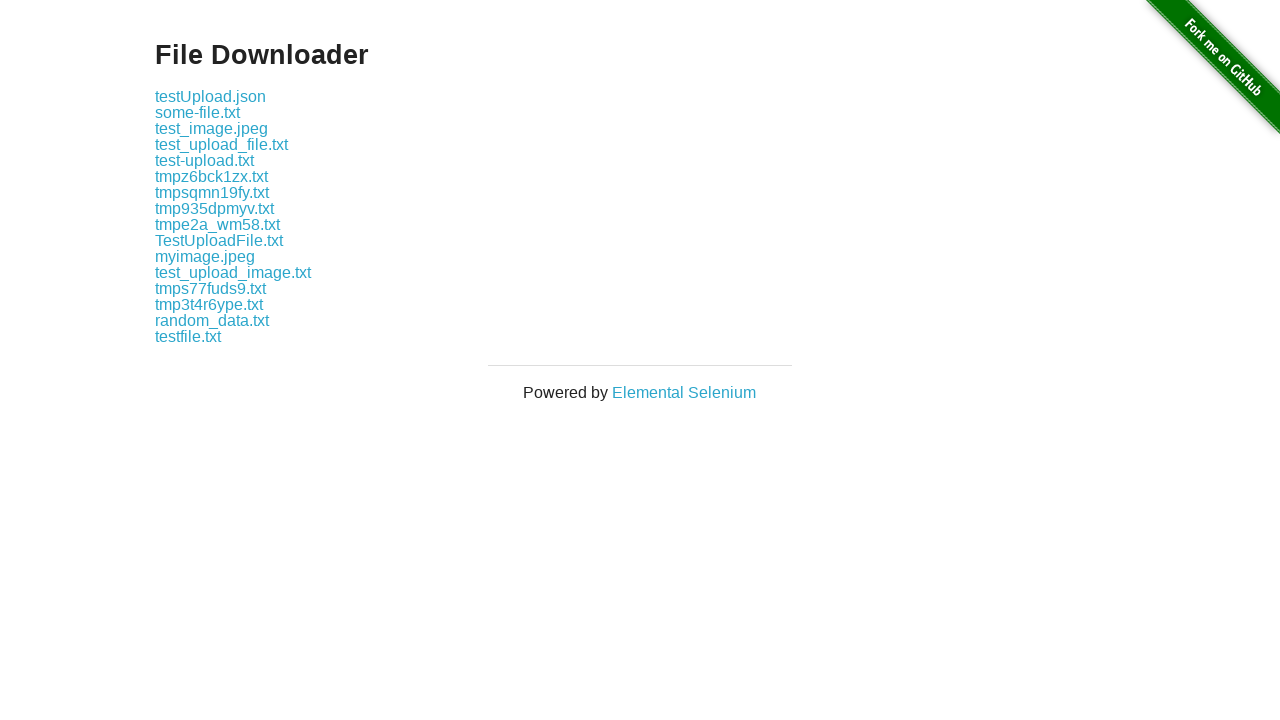

Clicked on 'some-file.txt' link to initiate file download at (198, 112) on internal:text="some-file.txt"i
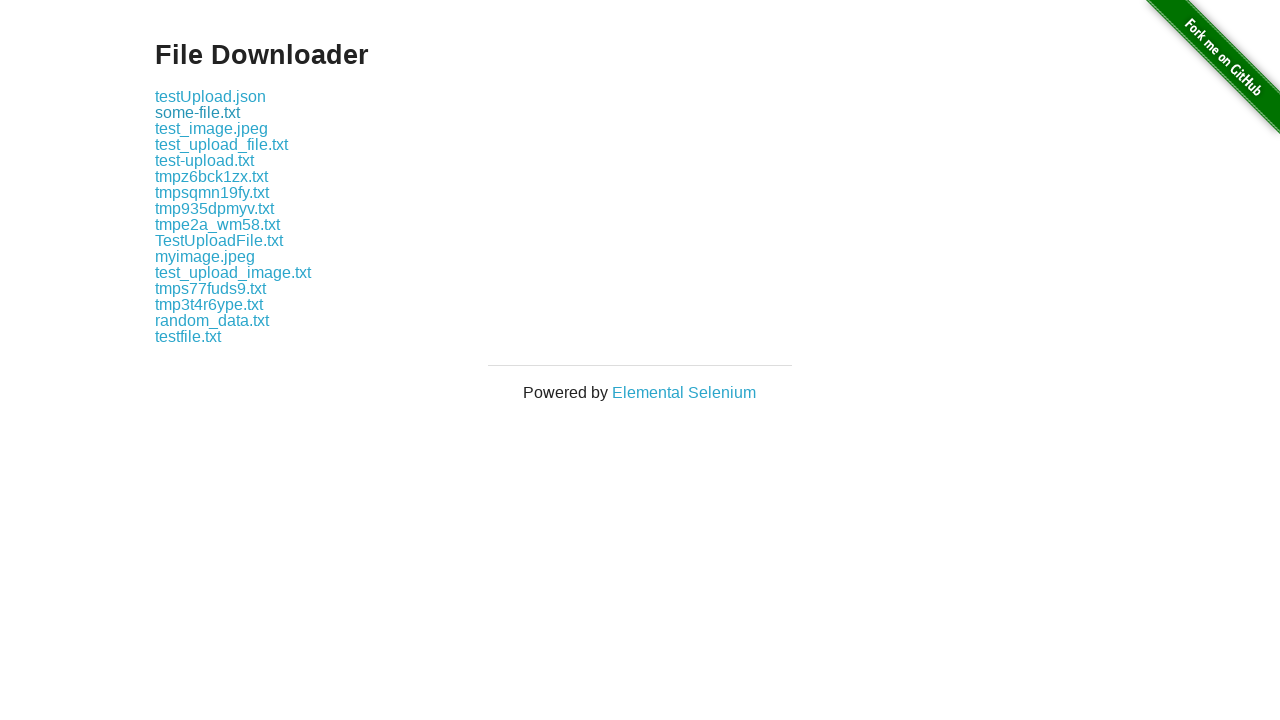

File download completed and captured
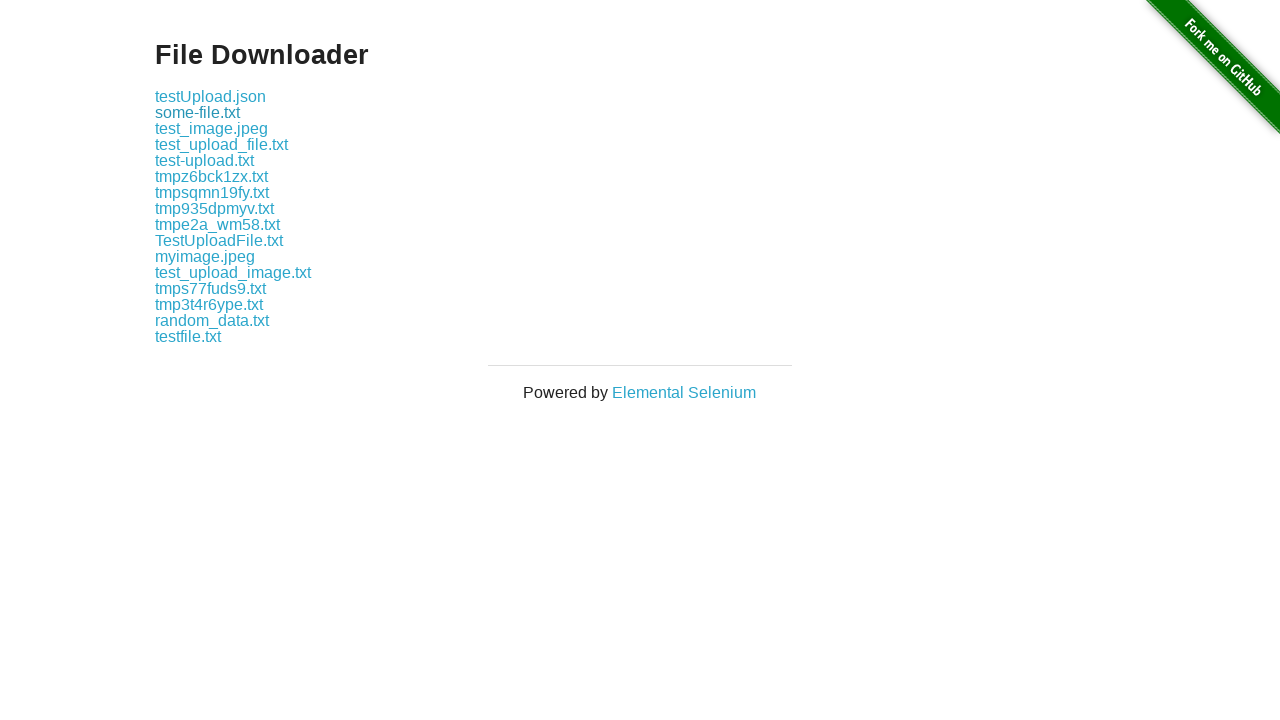

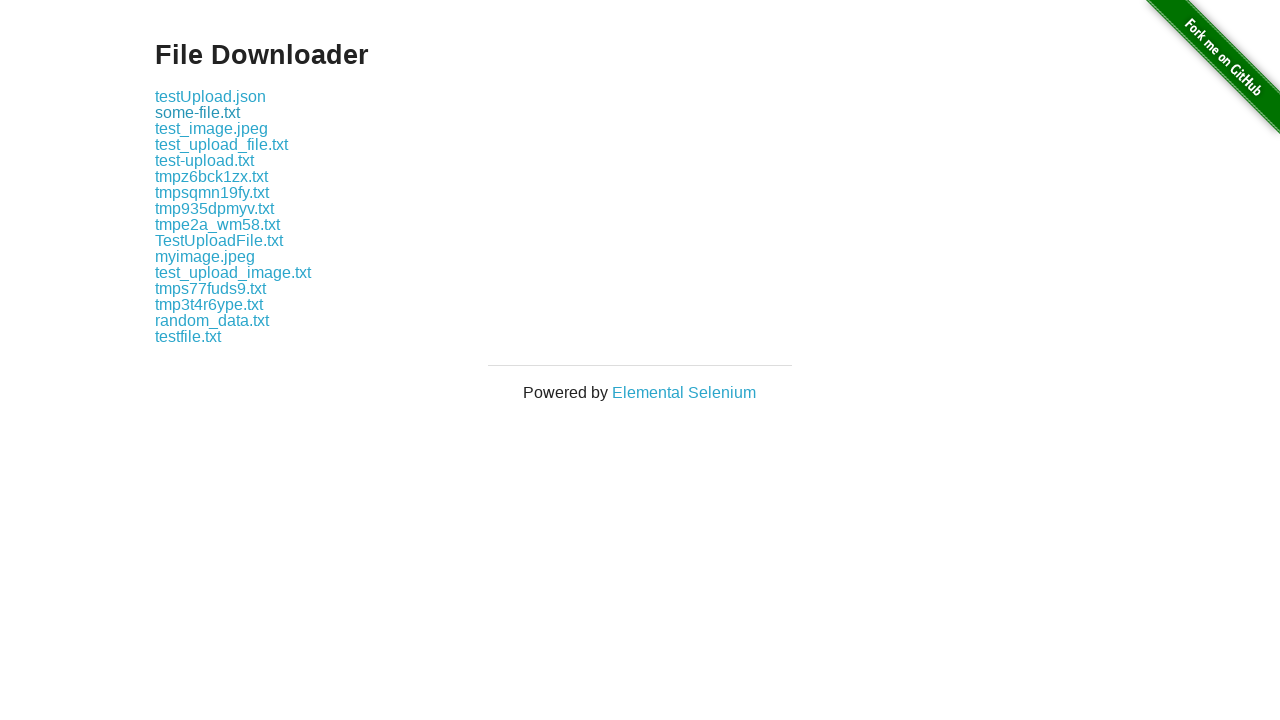